Navigates to a random user generator website and retrieves the generated user's name and email by clicking on the respective data labels

Starting URL: https://randomuser.me/

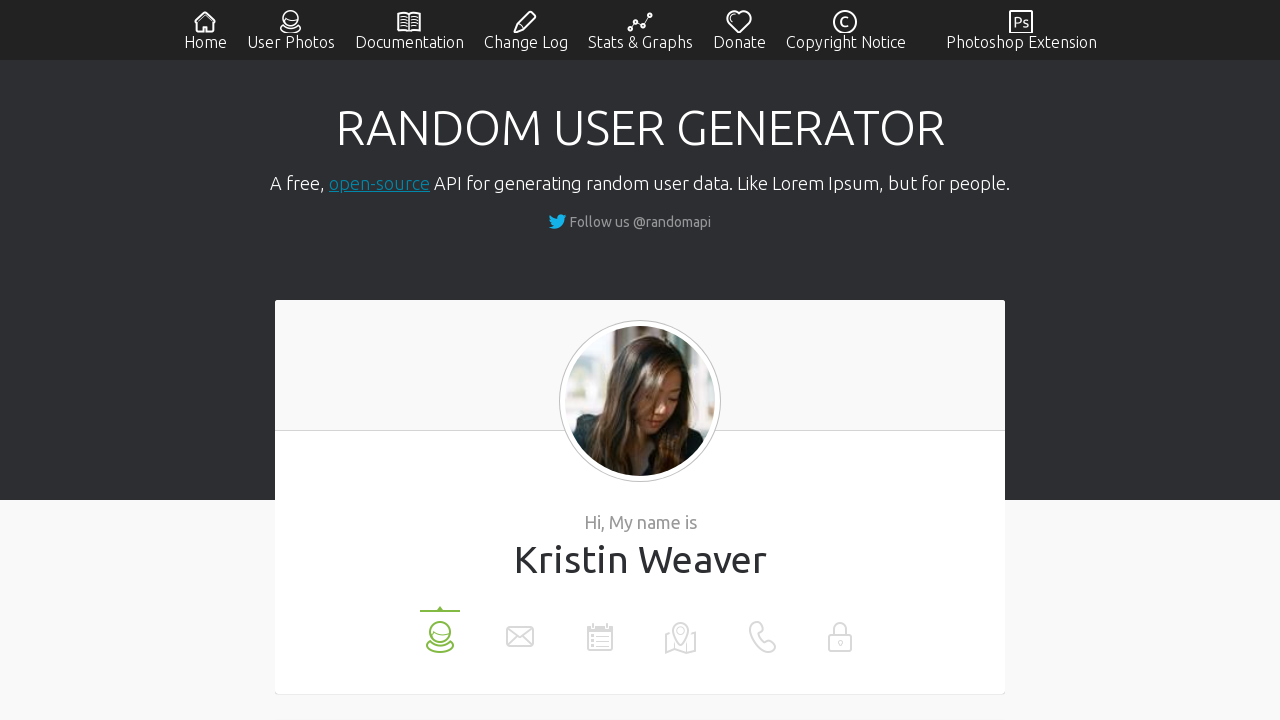

Clicked on name field to display the value at (440, 630) on xpath=//li[@data-label='name']
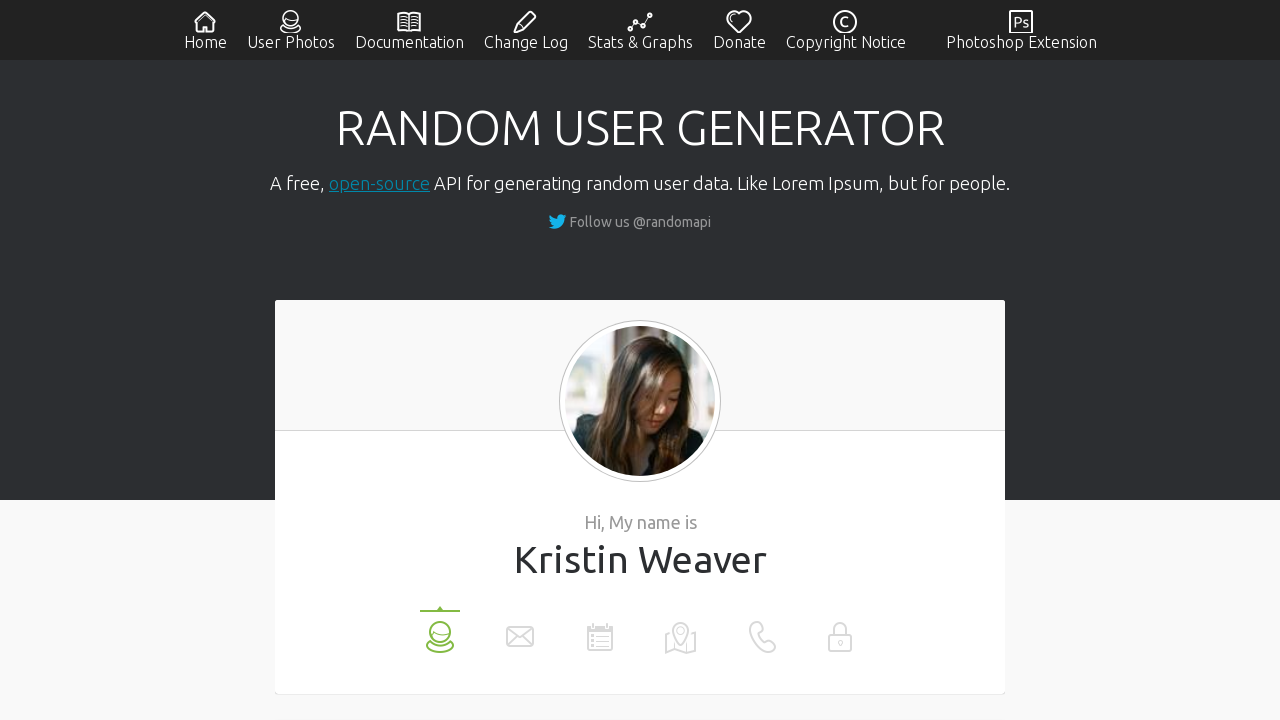

Retrieved the displayed name value
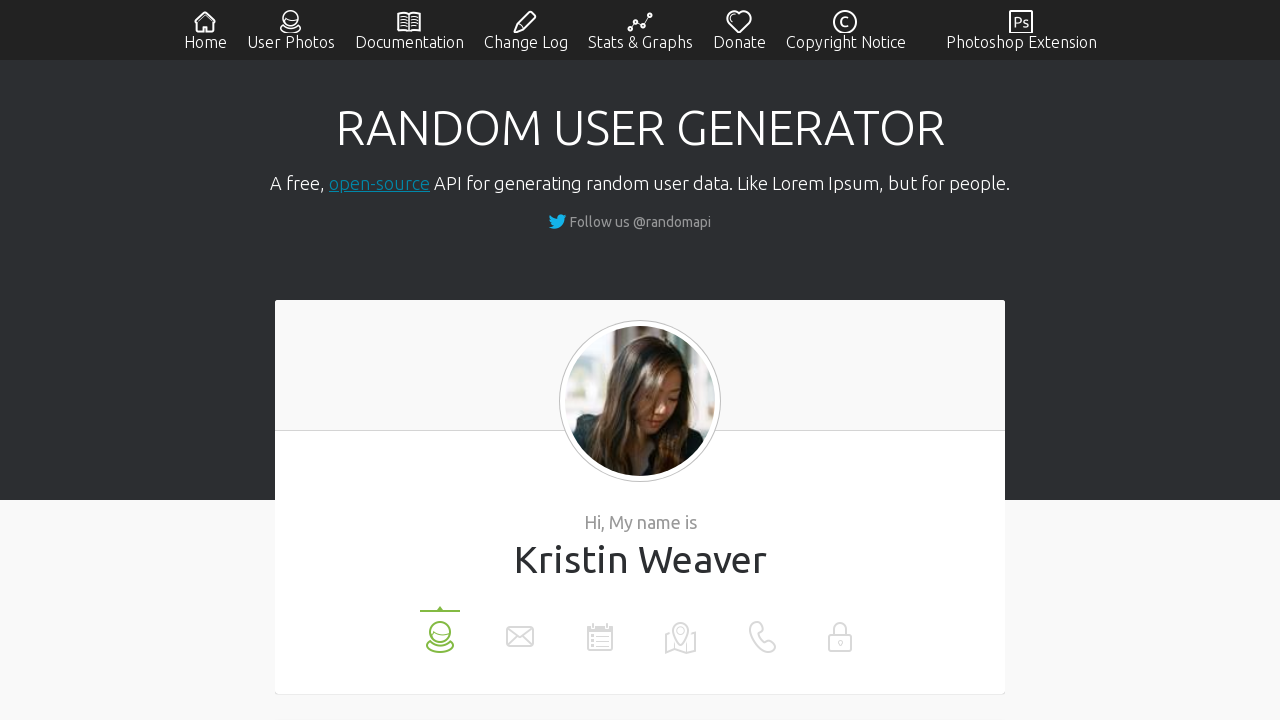

Clicked on email field to display the value at (520, 630) on xpath=//li[@data-label='email']
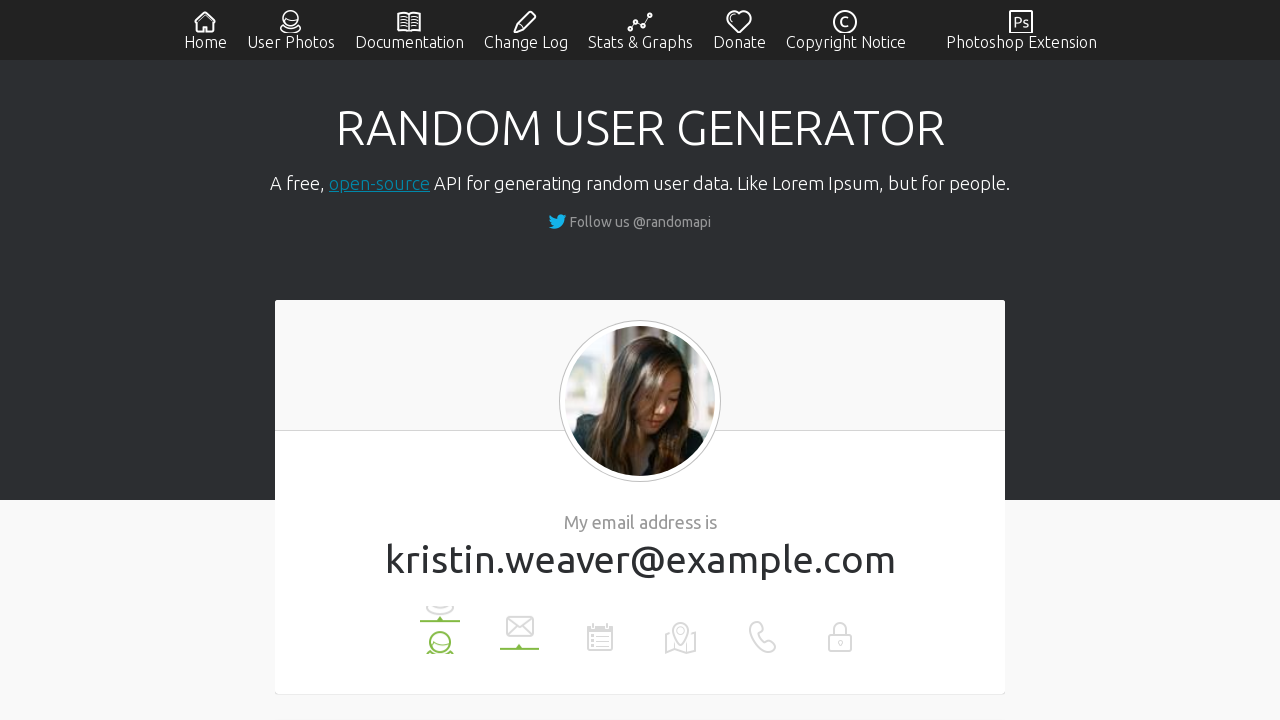

Retrieved the displayed email value
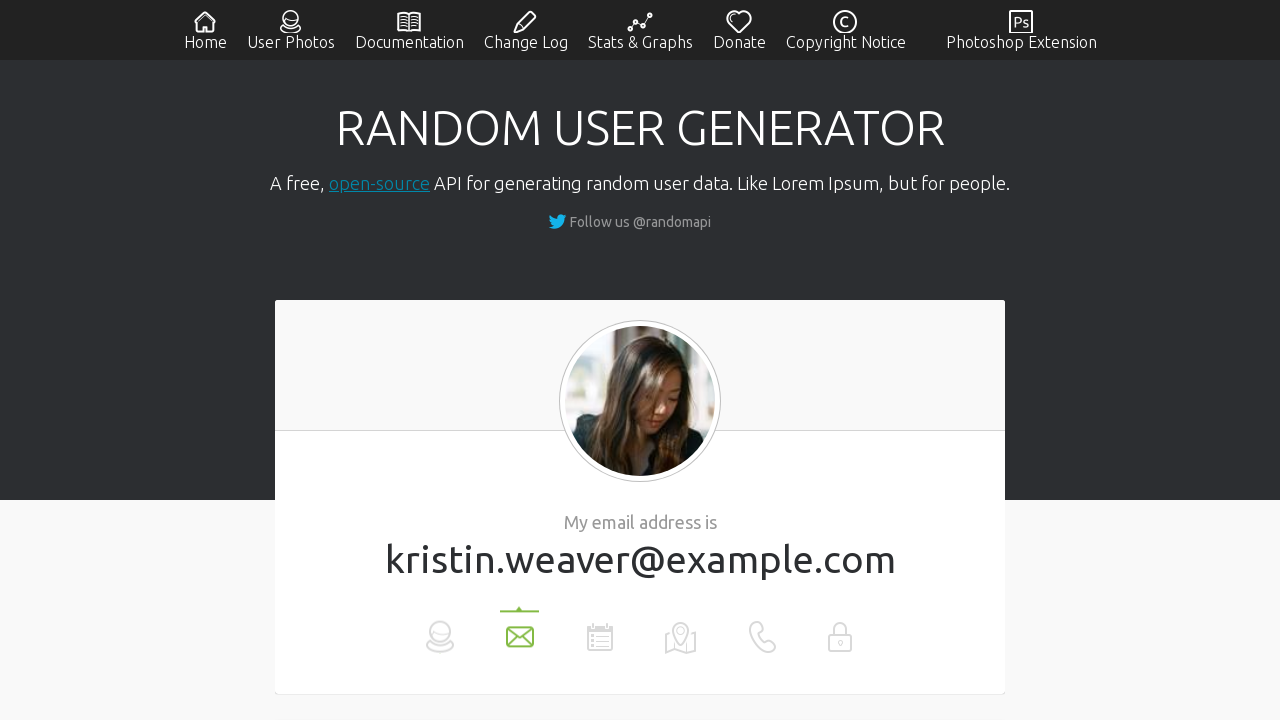

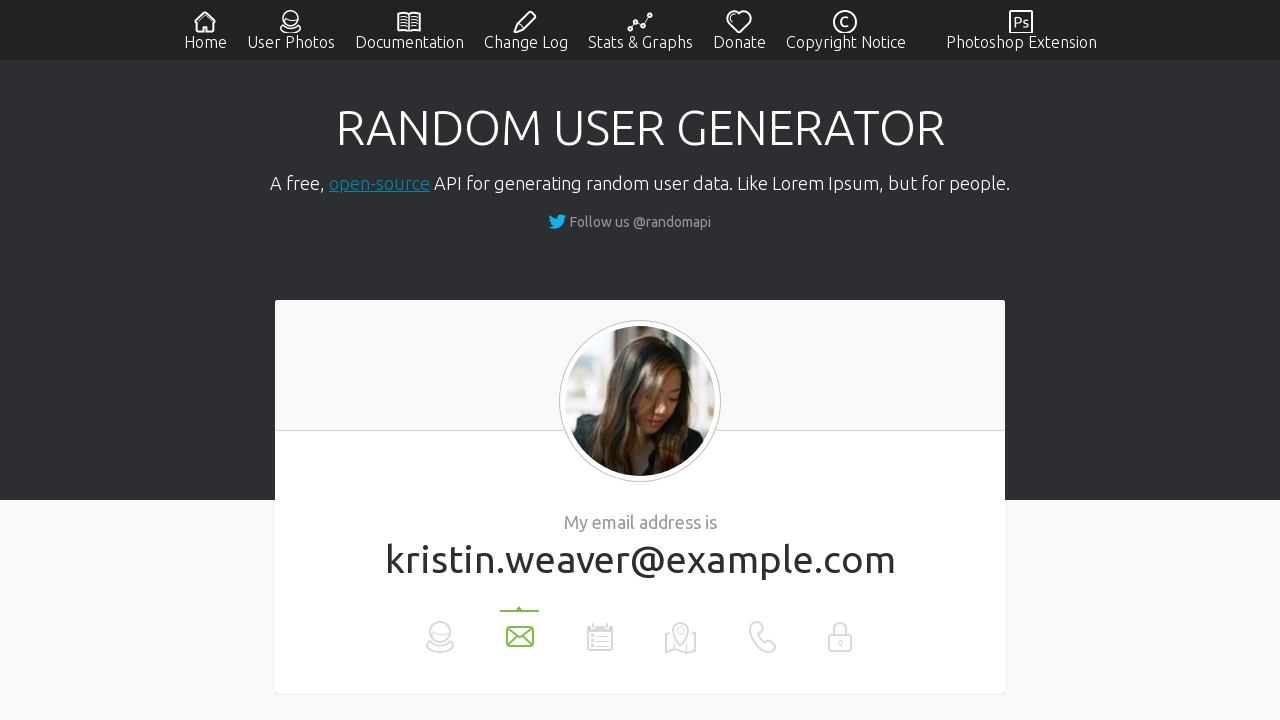